Tests entering text into the search field on InfoQ website by finding the search input by ID and filling it with a value

Starting URL: https://www.infoq.com/

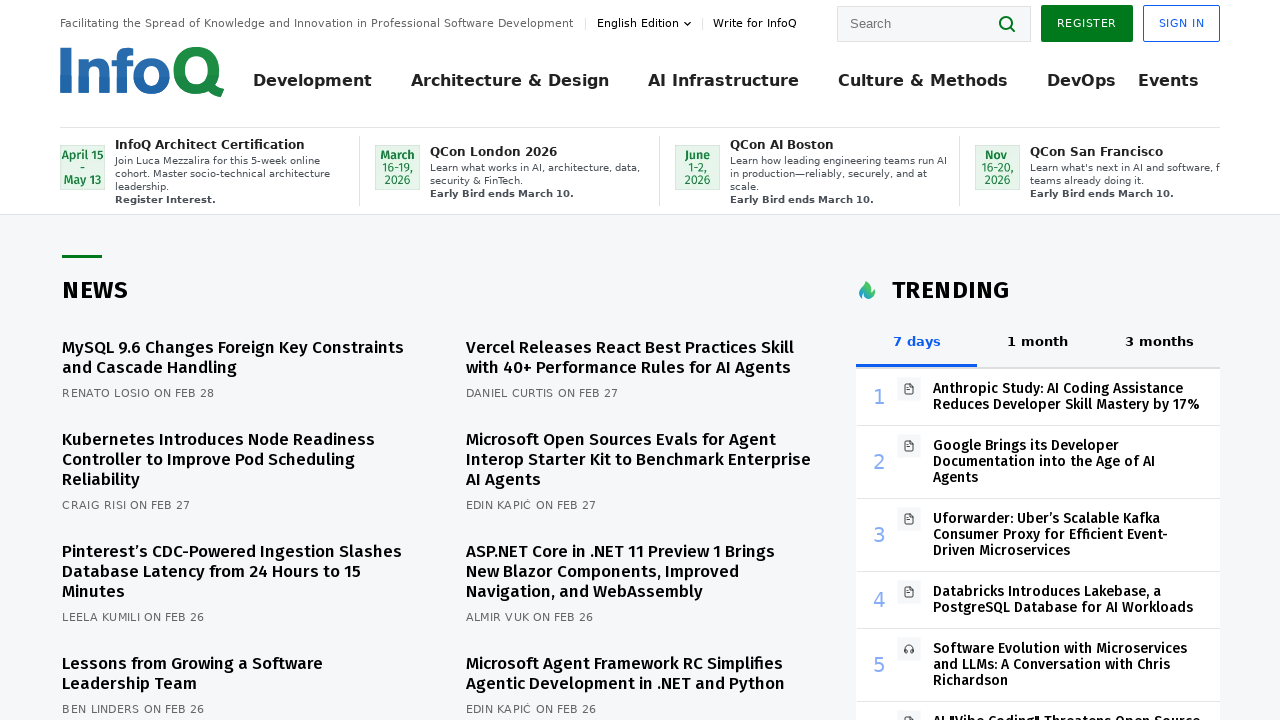

Search input element loaded on InfoQ website
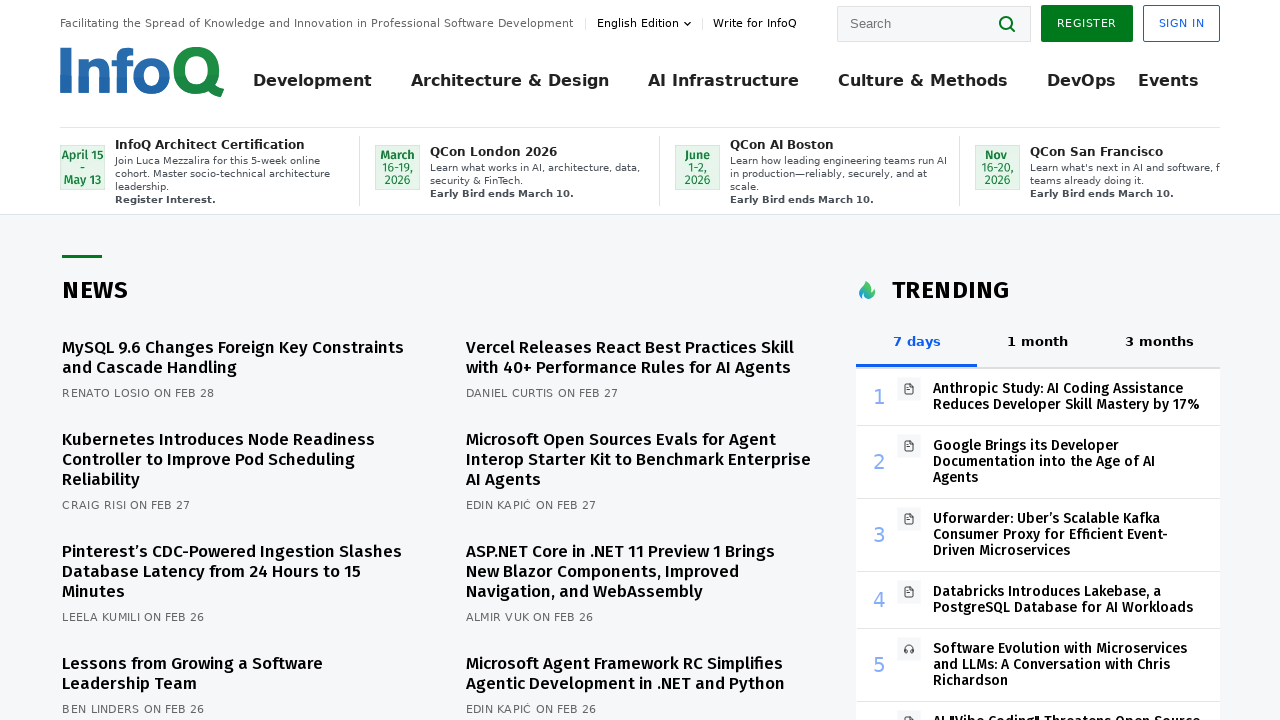

Filled search field with 'valor' on #search
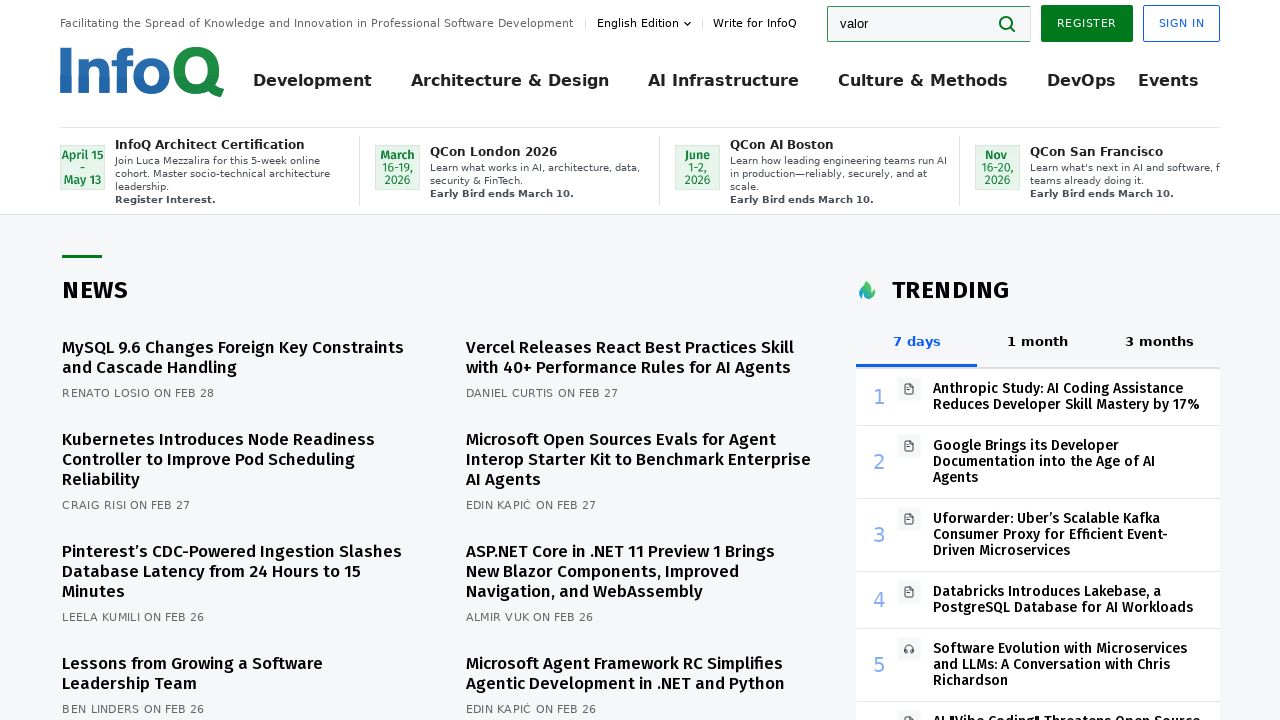

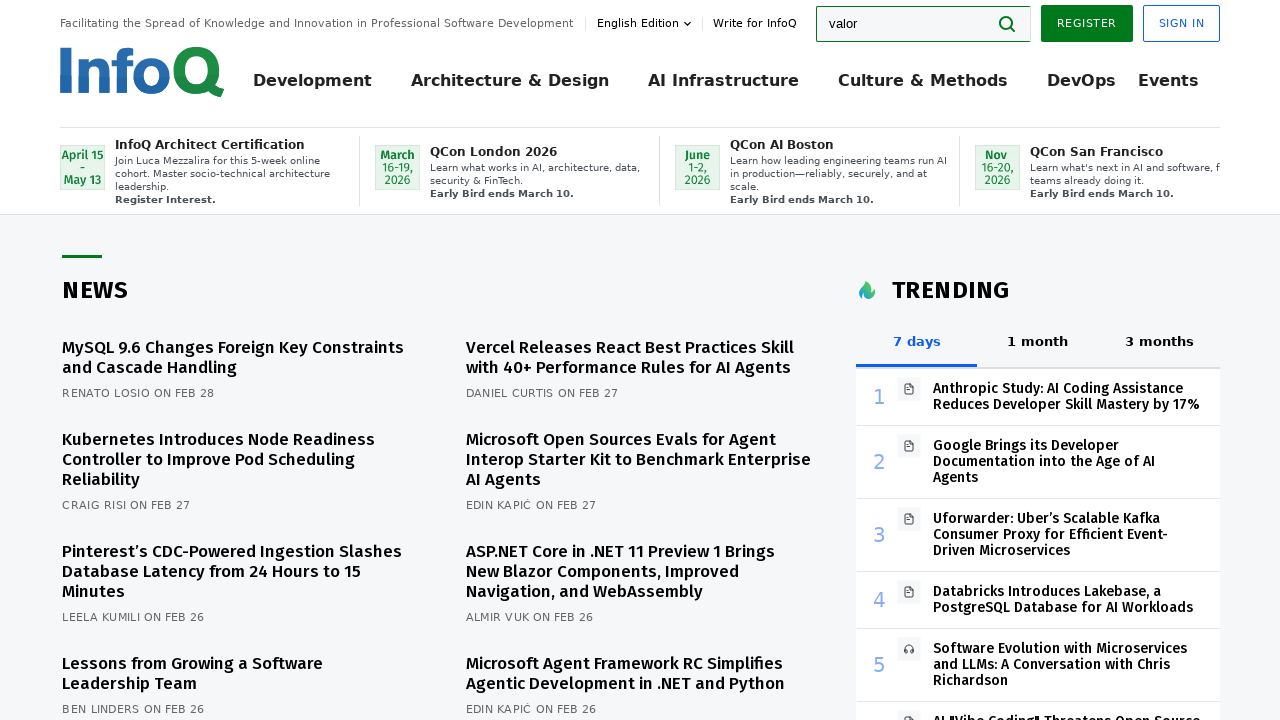